Fills out a registration form with user details including name, address, email, phone, gender, hobbies and language selection

Starting URL: https://demo.automationtesting.in/Register.html

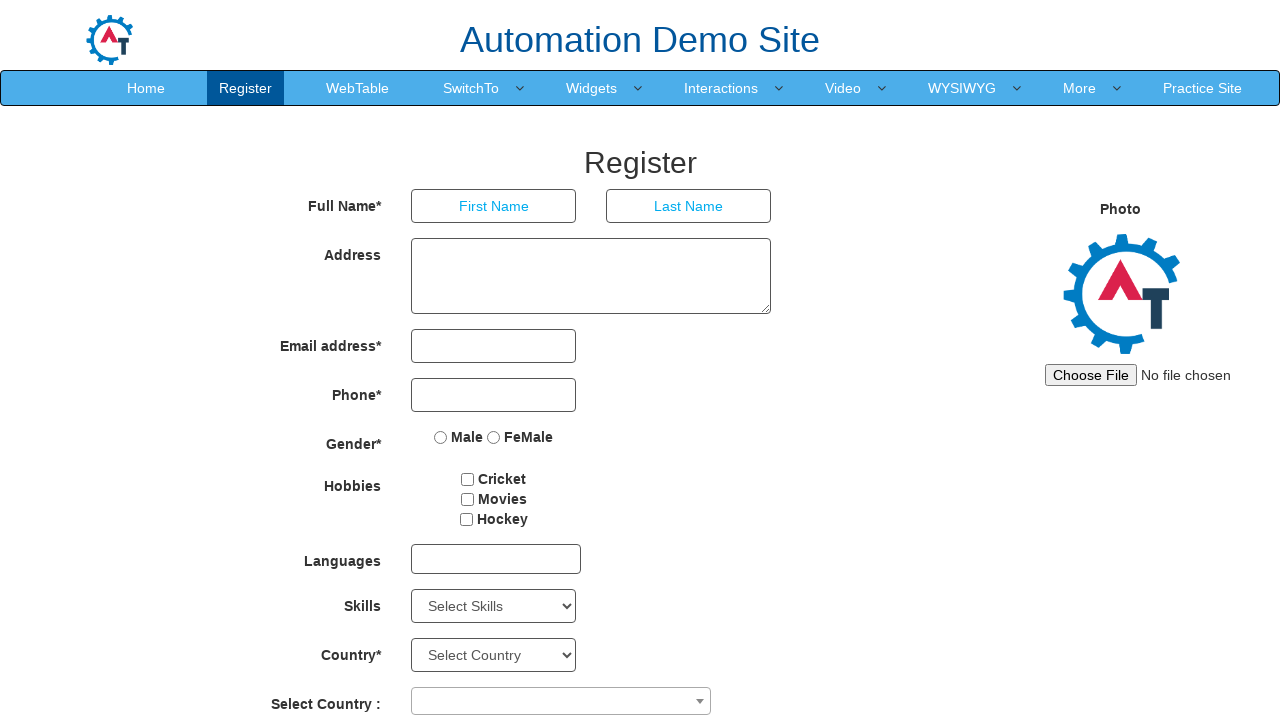

Filled First Name field with 'Vishal' on input[placeholder='First Name']
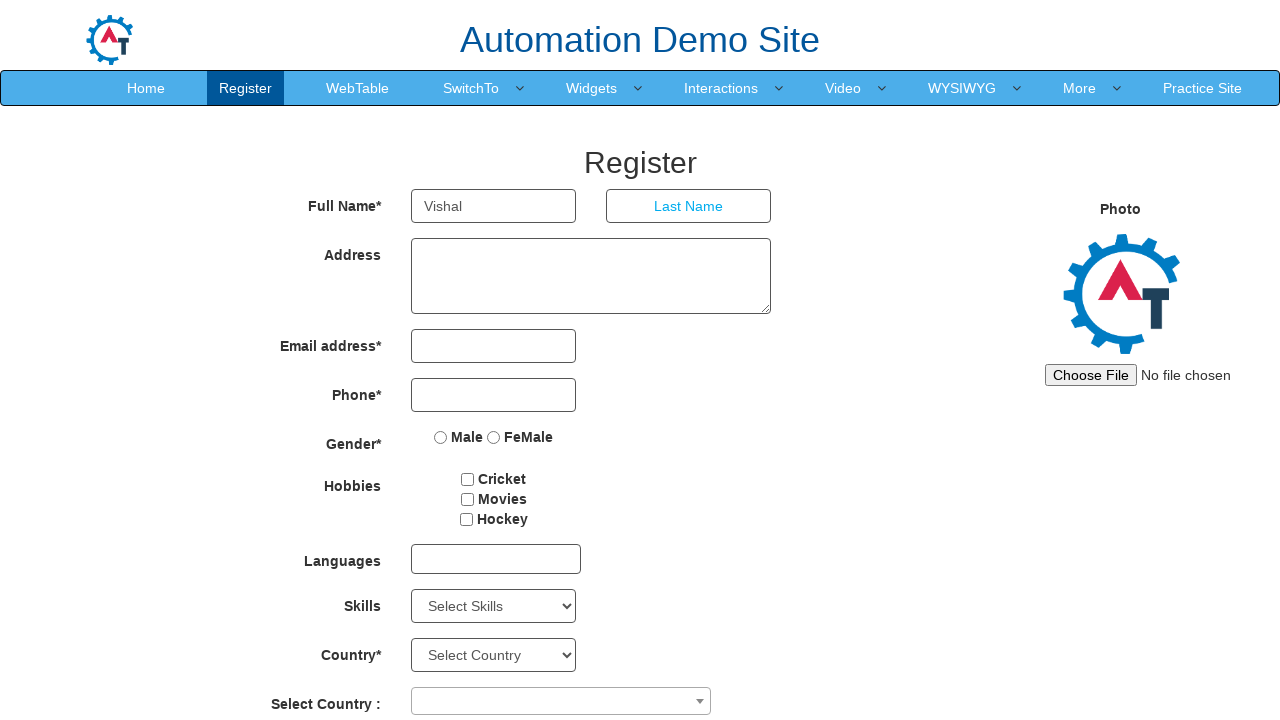

Filled Last Name field with 'Patil' on input[placeholder='Last Name']
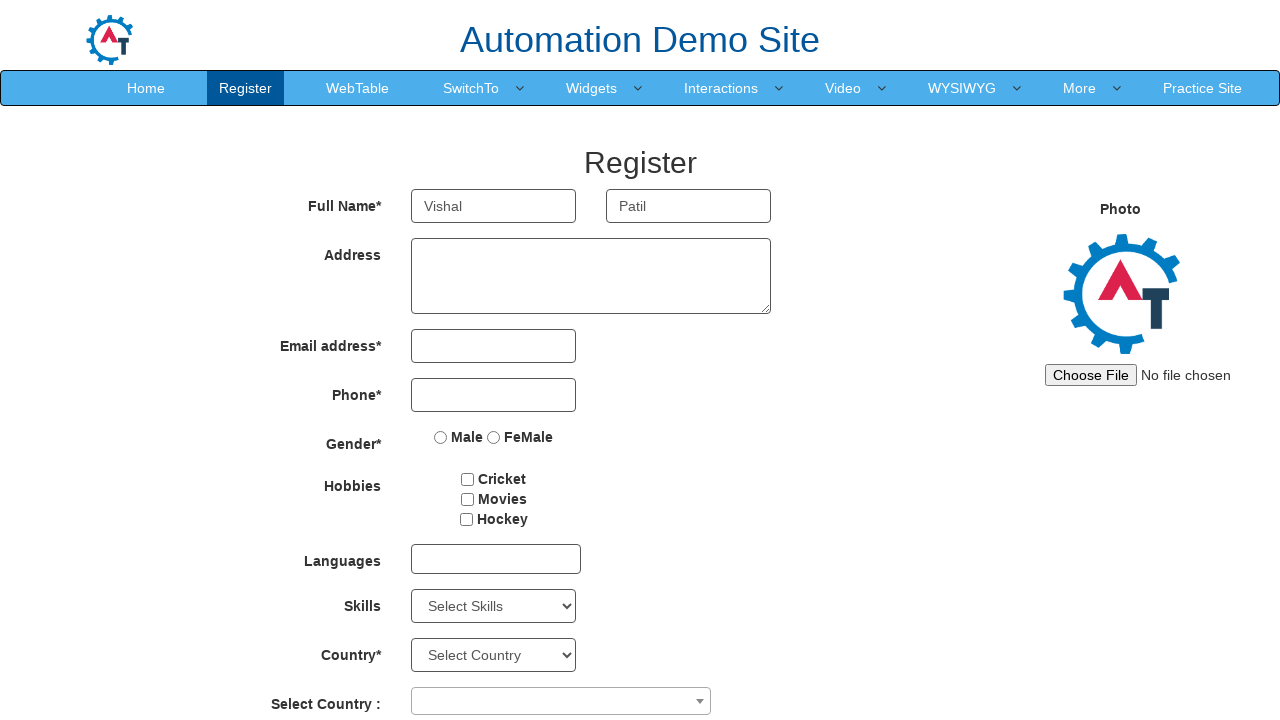

Filled Address field with full address on textarea[ng-model='Adress']
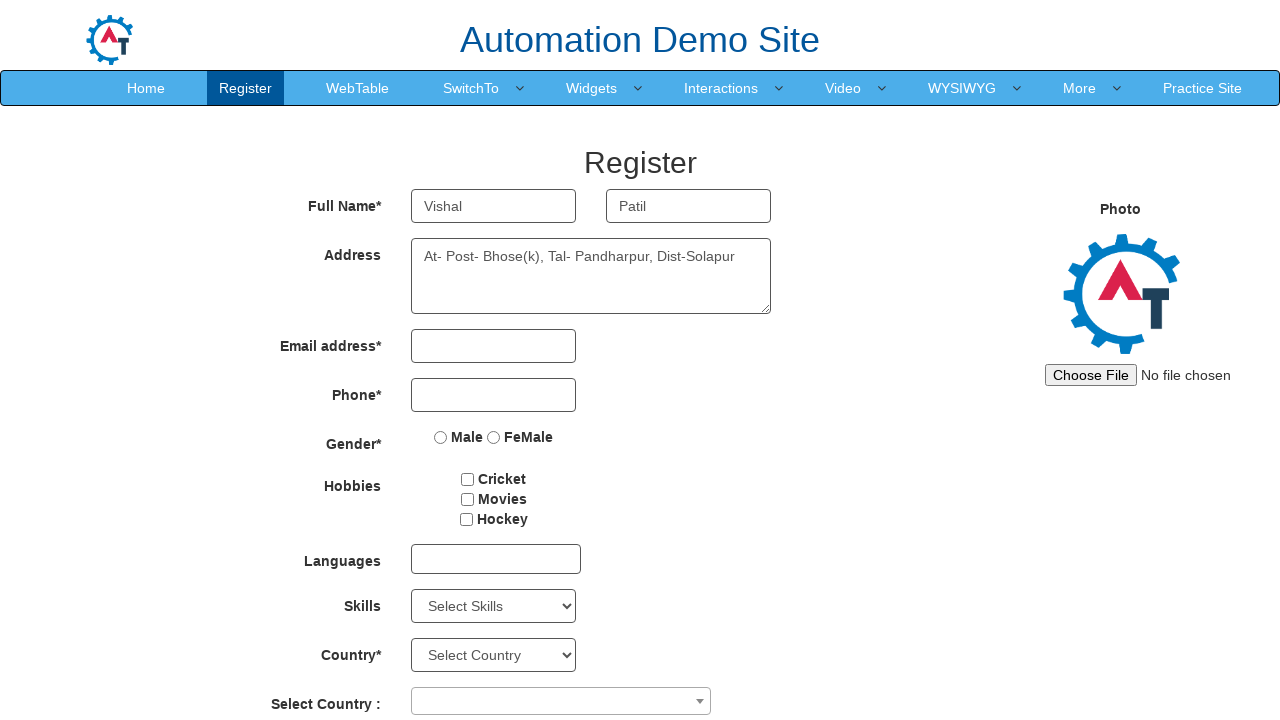

Filled Email field with 'vishalpatil2720@gmail.com' on input[ng-model='EmailAdress']
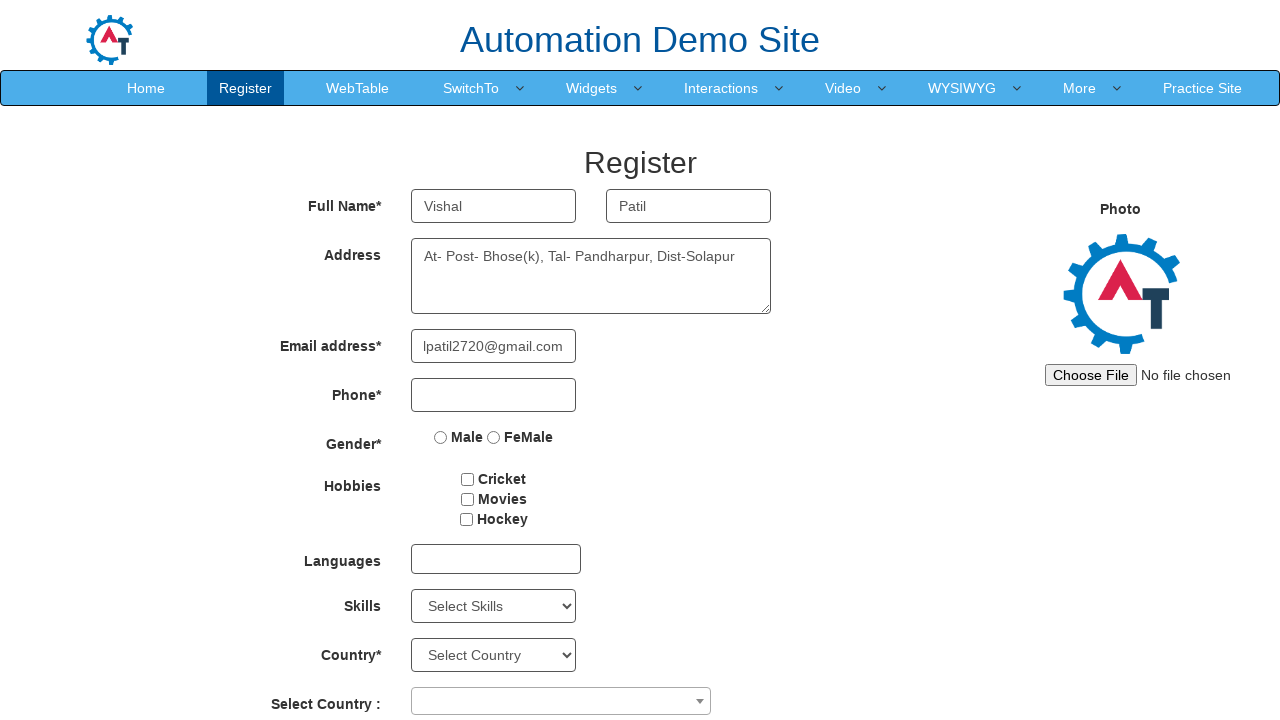

Filled Phone Number field with '7721948543' on input[ng-model='Phone']
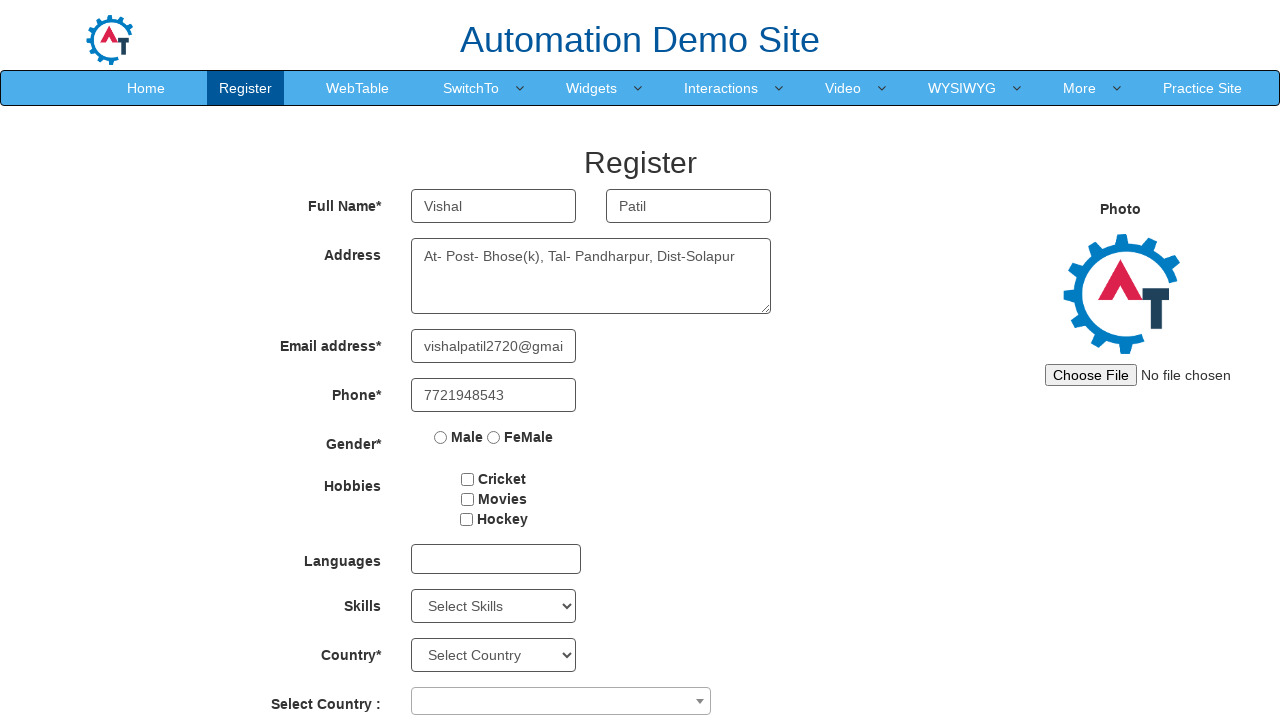

Selected Male gender option at (441, 437) on input[value='Male']
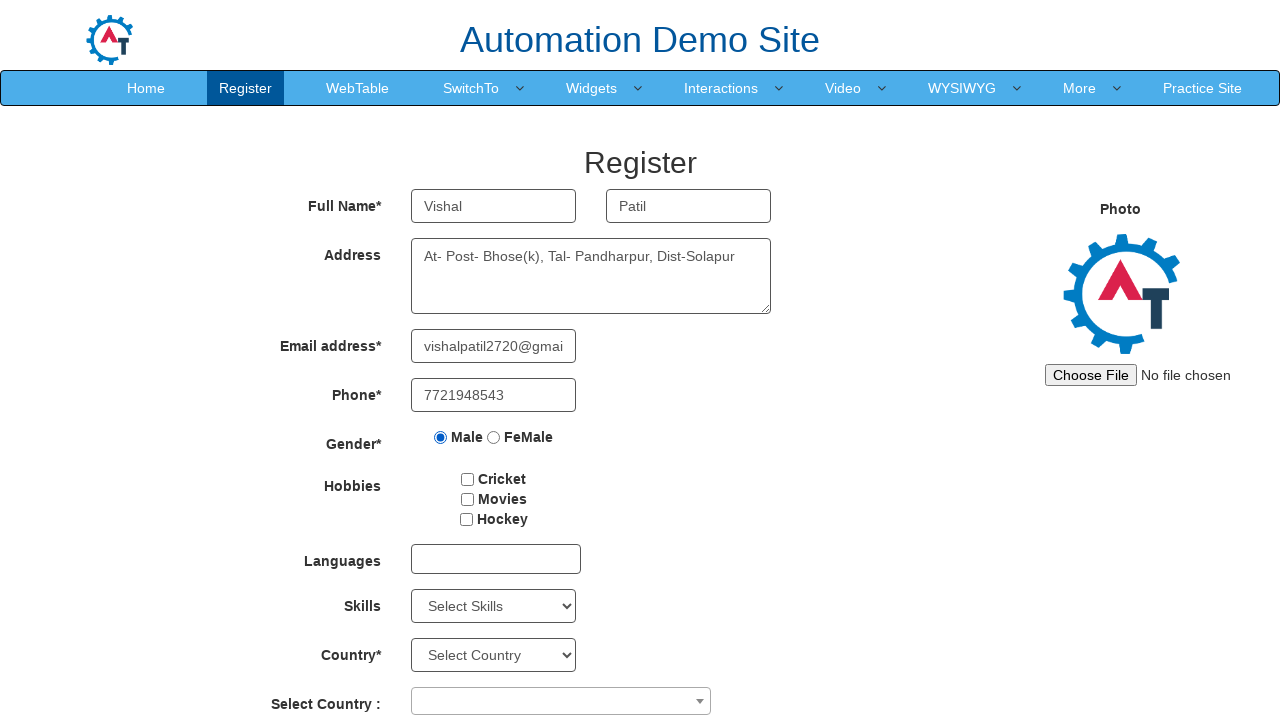

Selected Cricket hobby checkbox at (468, 479) on input[value='Cricket']
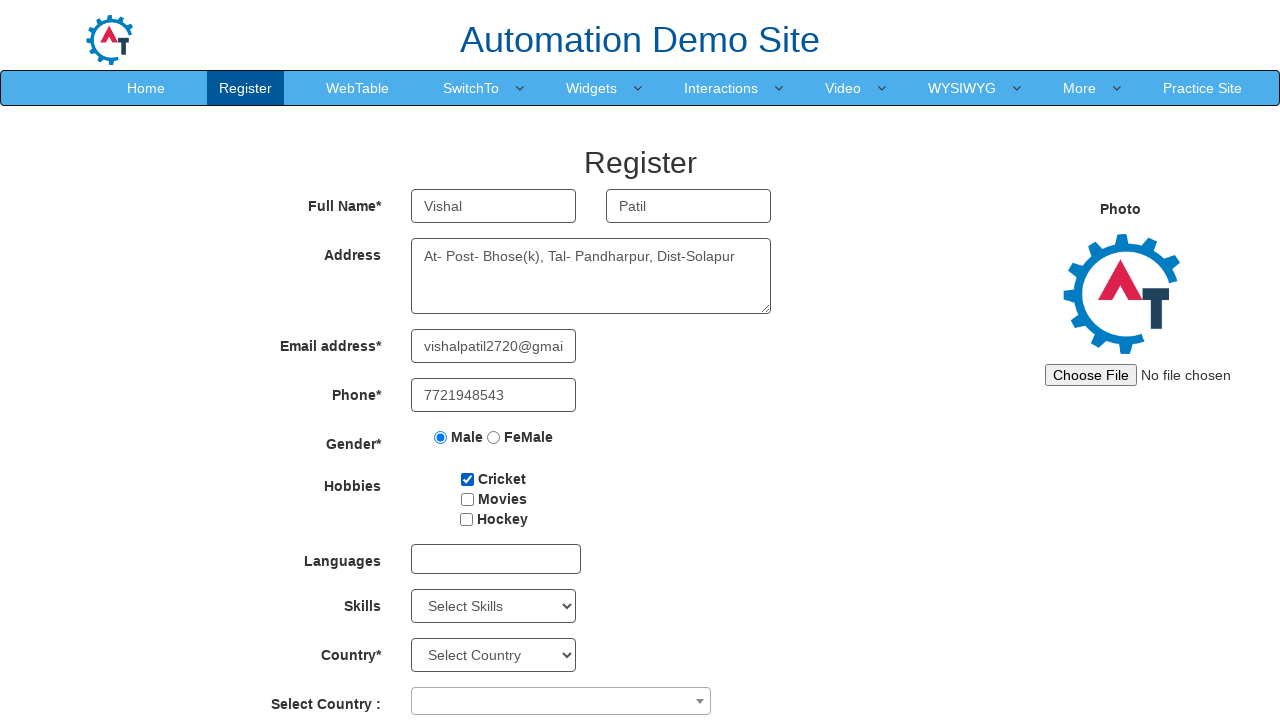

Opened language dropdown menu at (496, 559) on #msdd
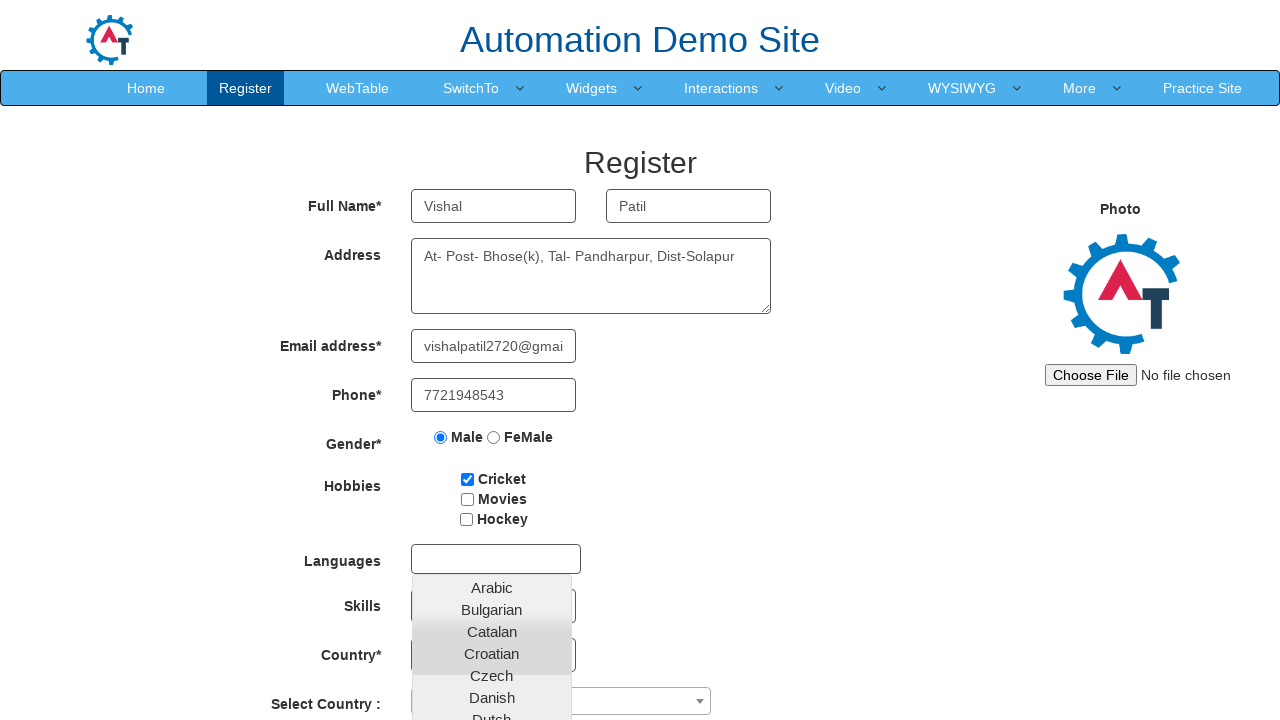

Selected English language from dropdown at (492, 457) on text=English
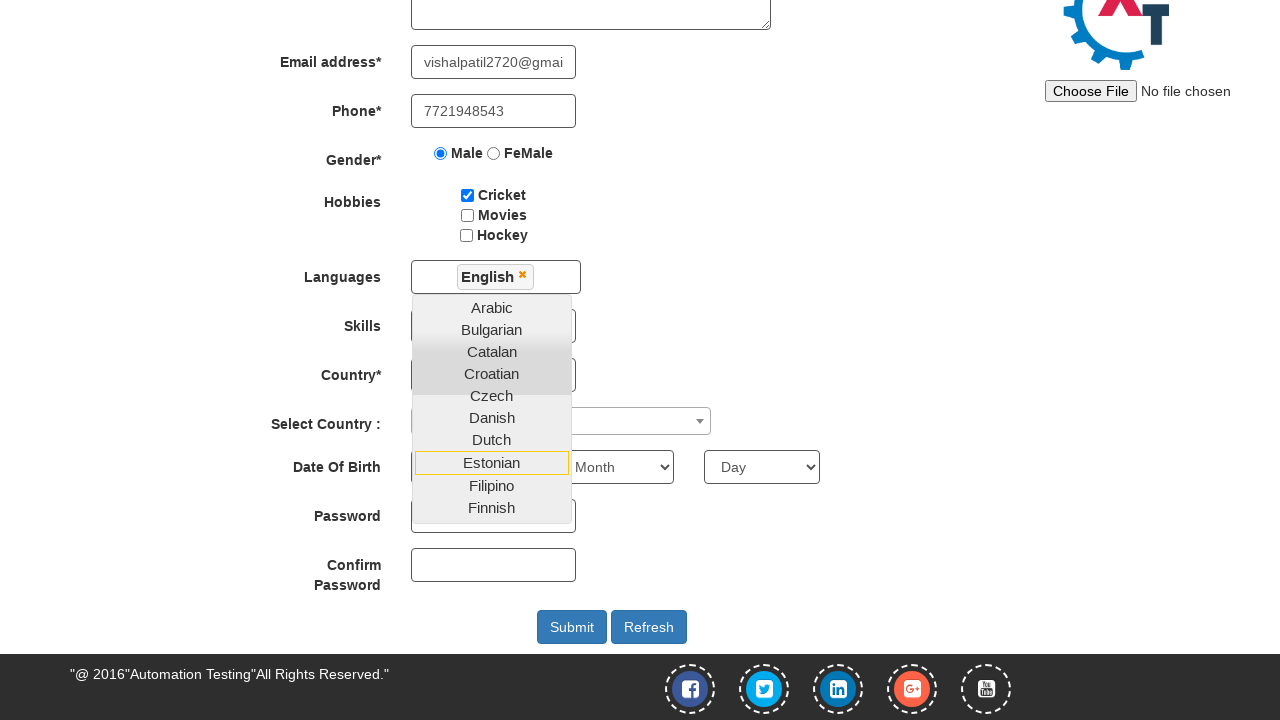

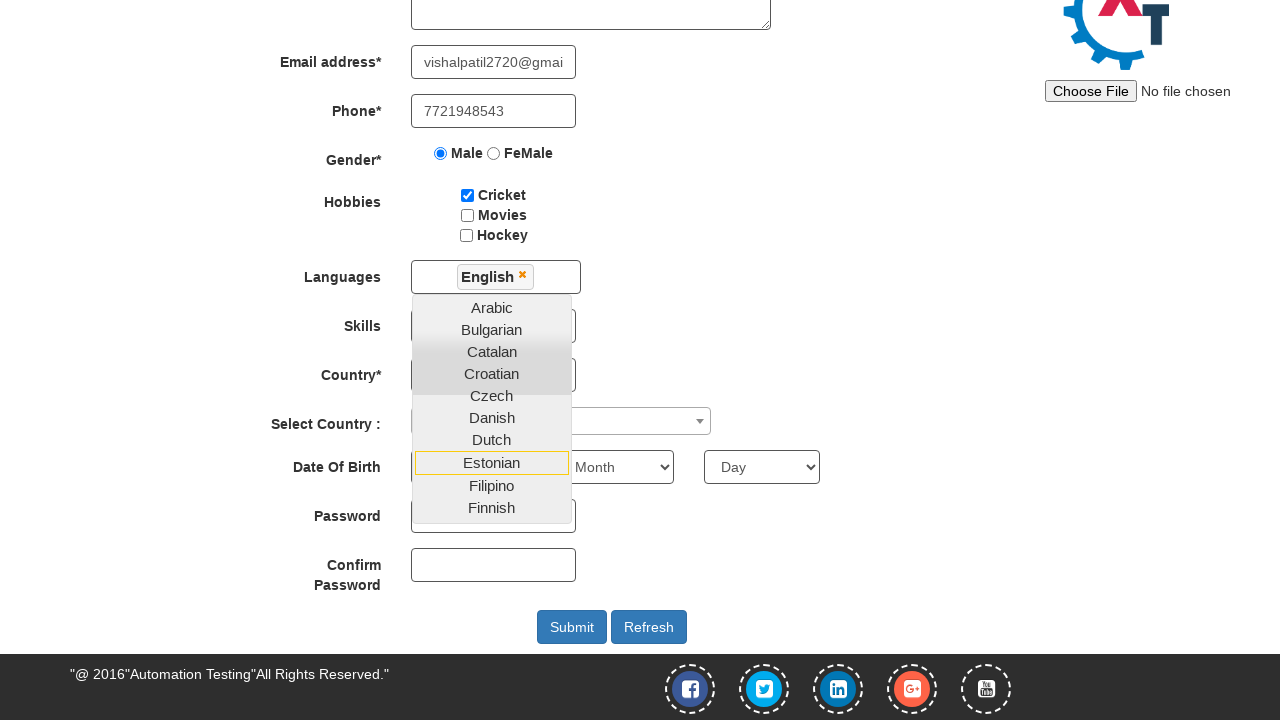